Tests python.org search feature by searching for "pycon" and verifying that search results are displayed on the results page.

Starting URL: http://www.python.org

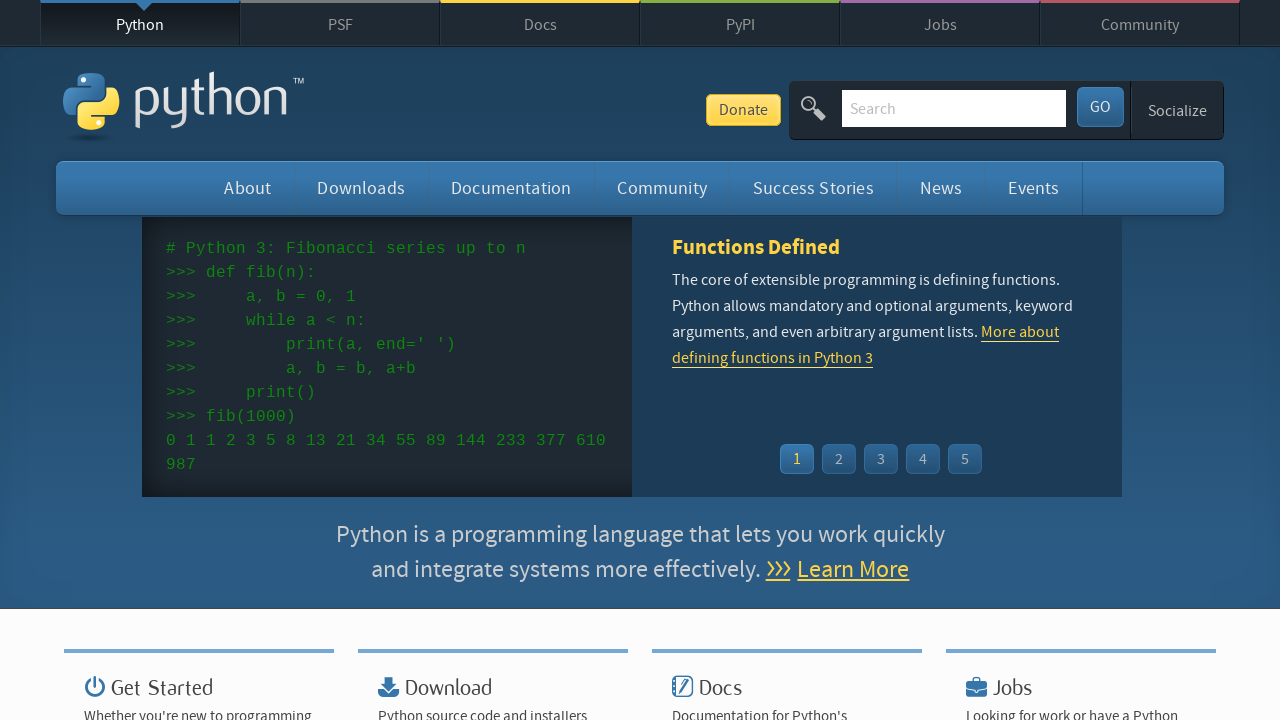

Verified 'Python' is present in page title
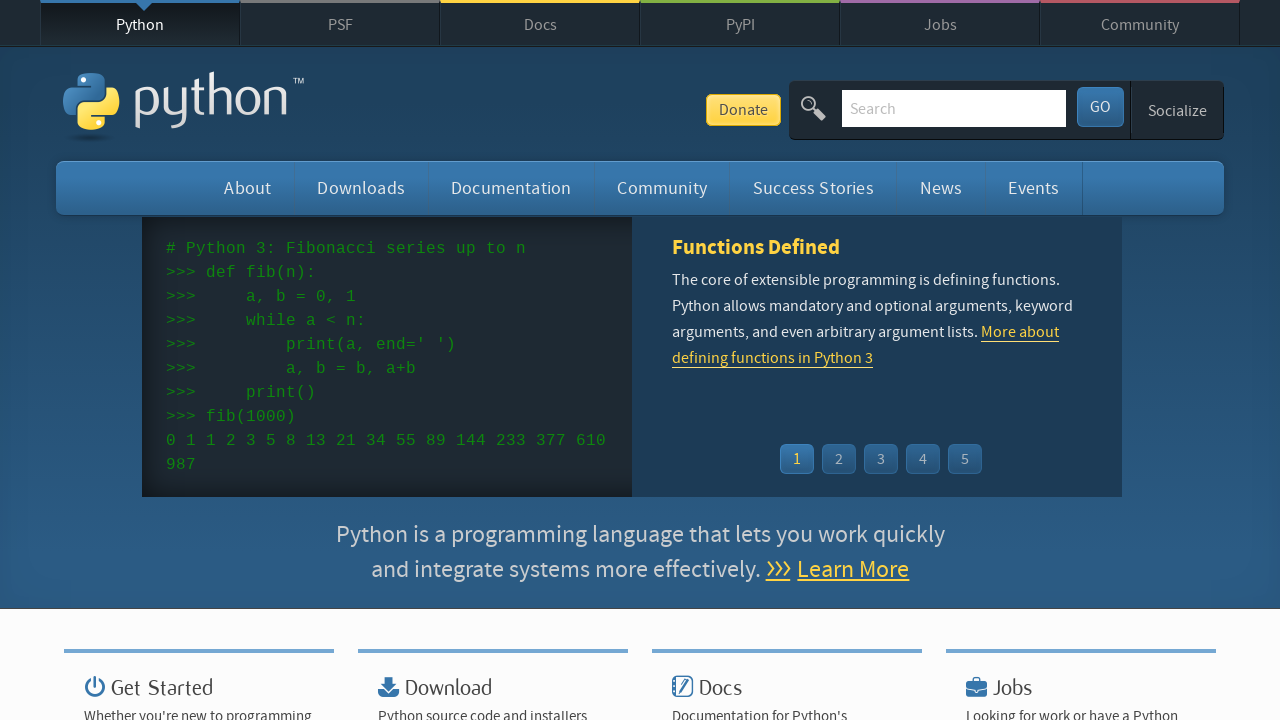

Filled search field with 'pycon' on input[name='q']
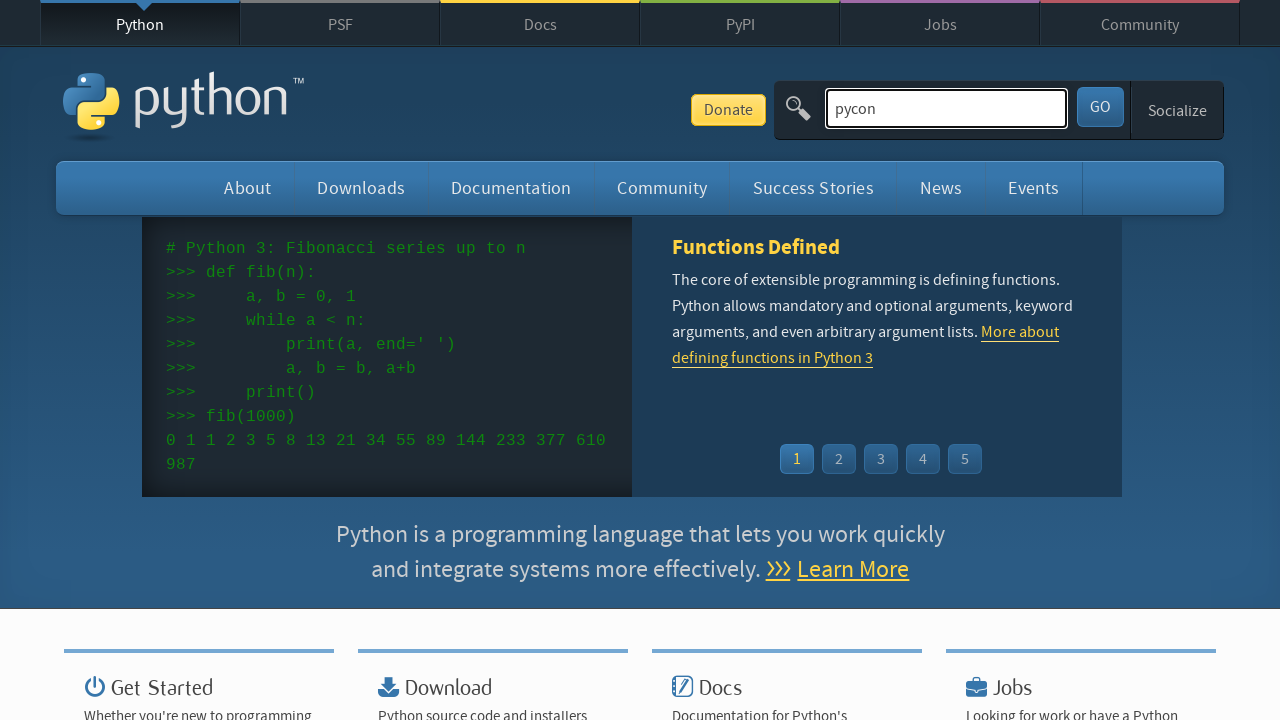

Clicked search submit button at (1100, 107) on button[type='submit']
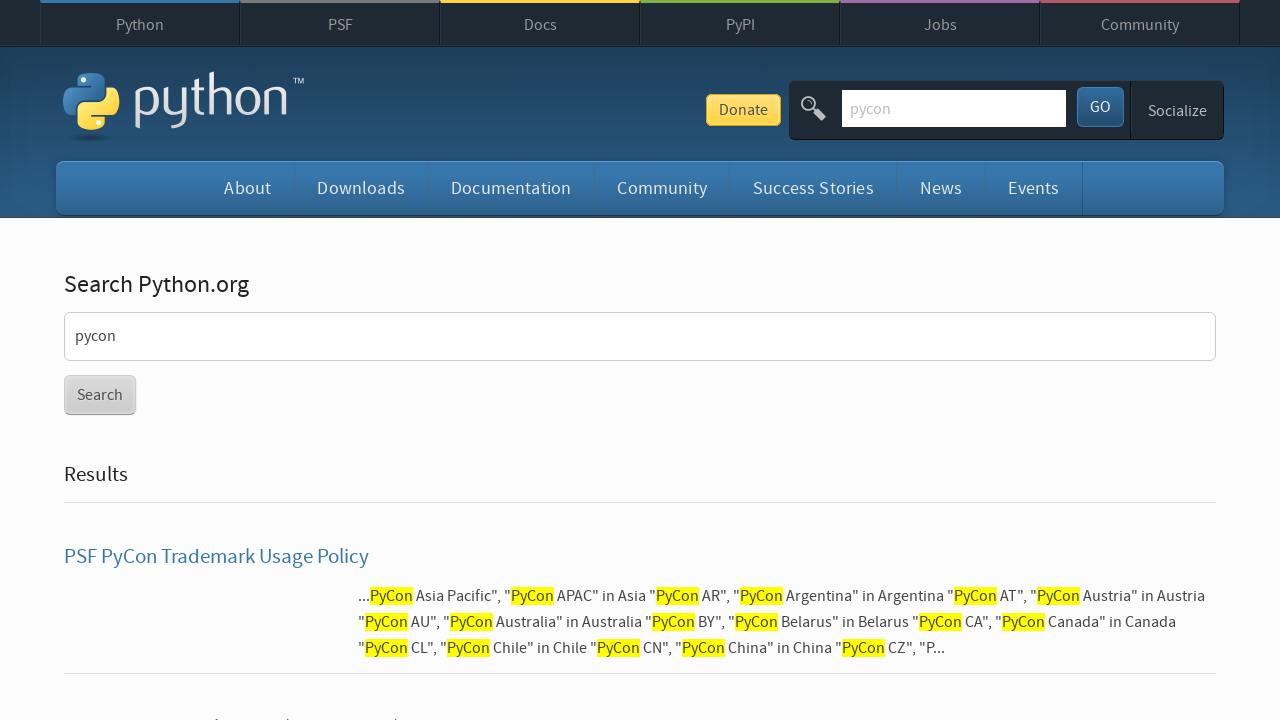

Search results page loaded with results displayed
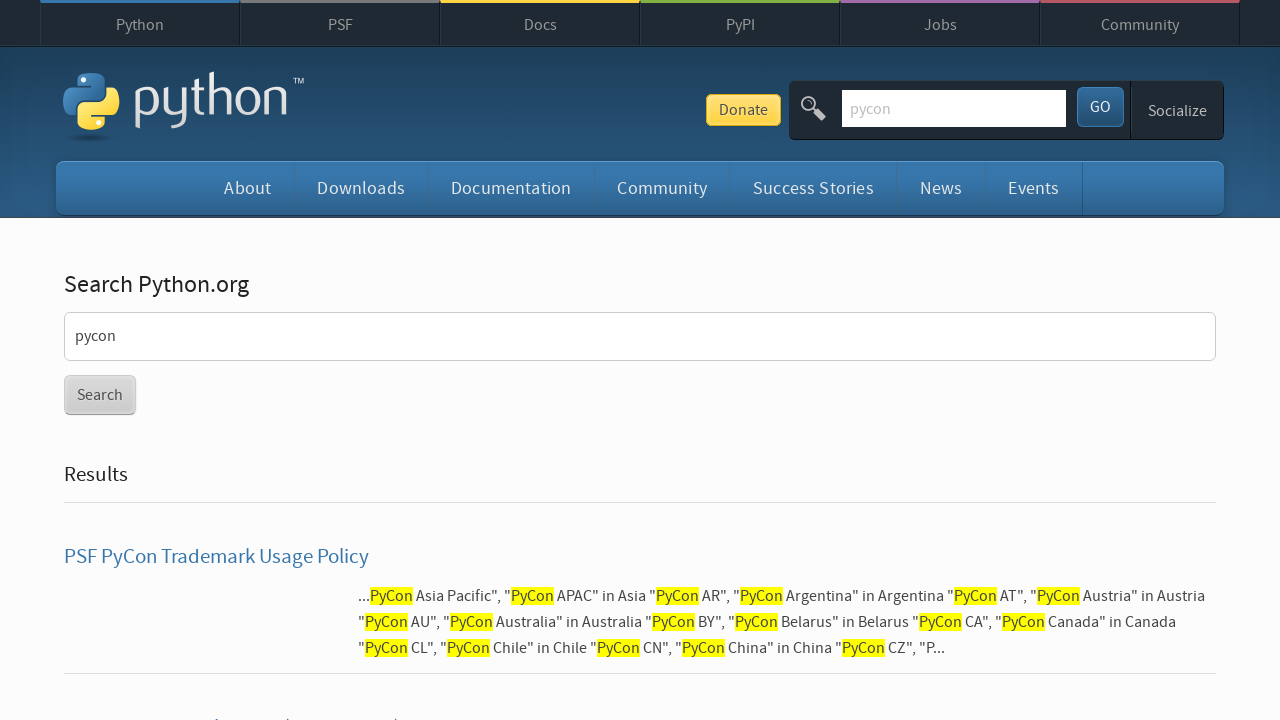

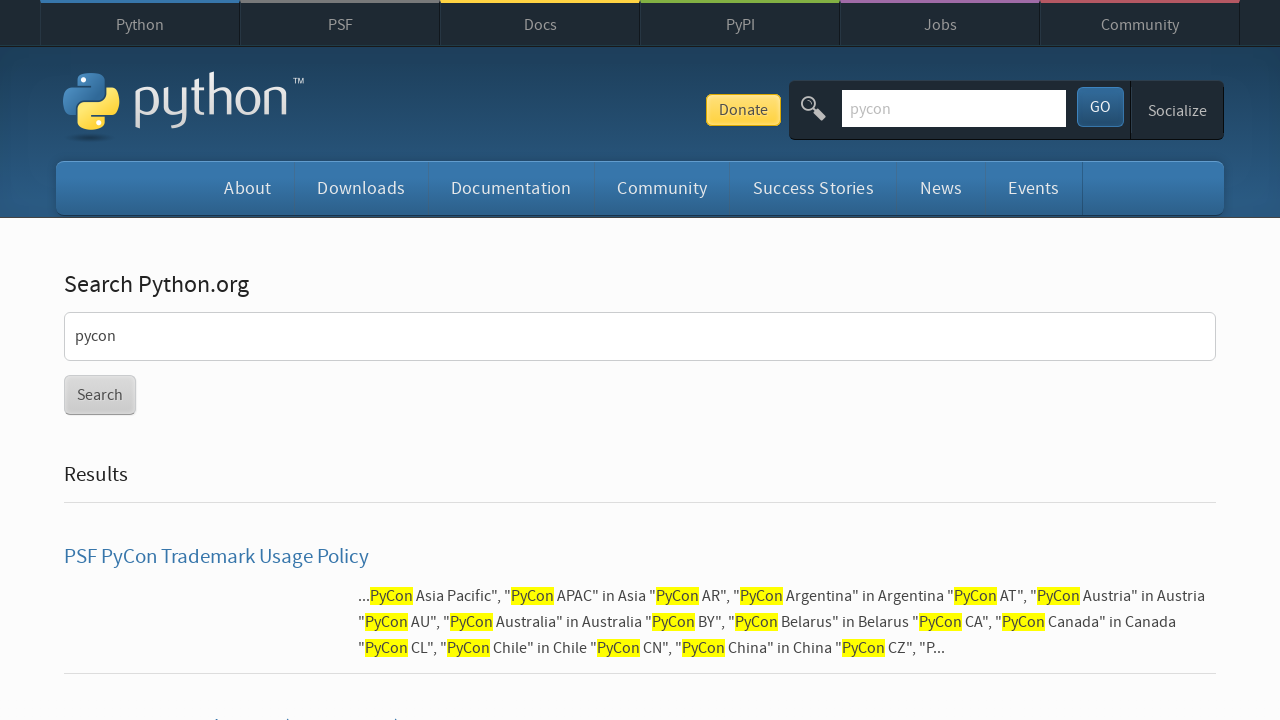